Tests scrolling to a specific element on the page and highlighting it by changing its style attribute

Starting URL: https://the-internet.herokuapp.com/

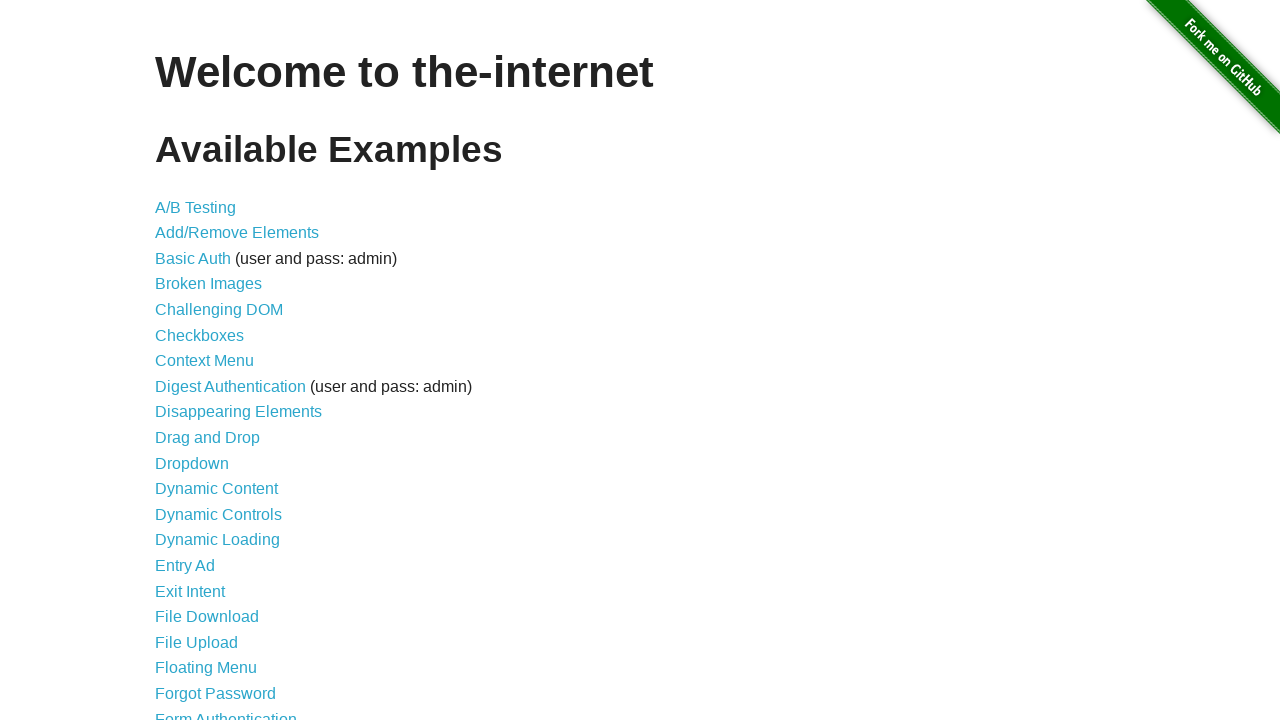

Located WYSIWYG Editor link element with href='/tinymce'
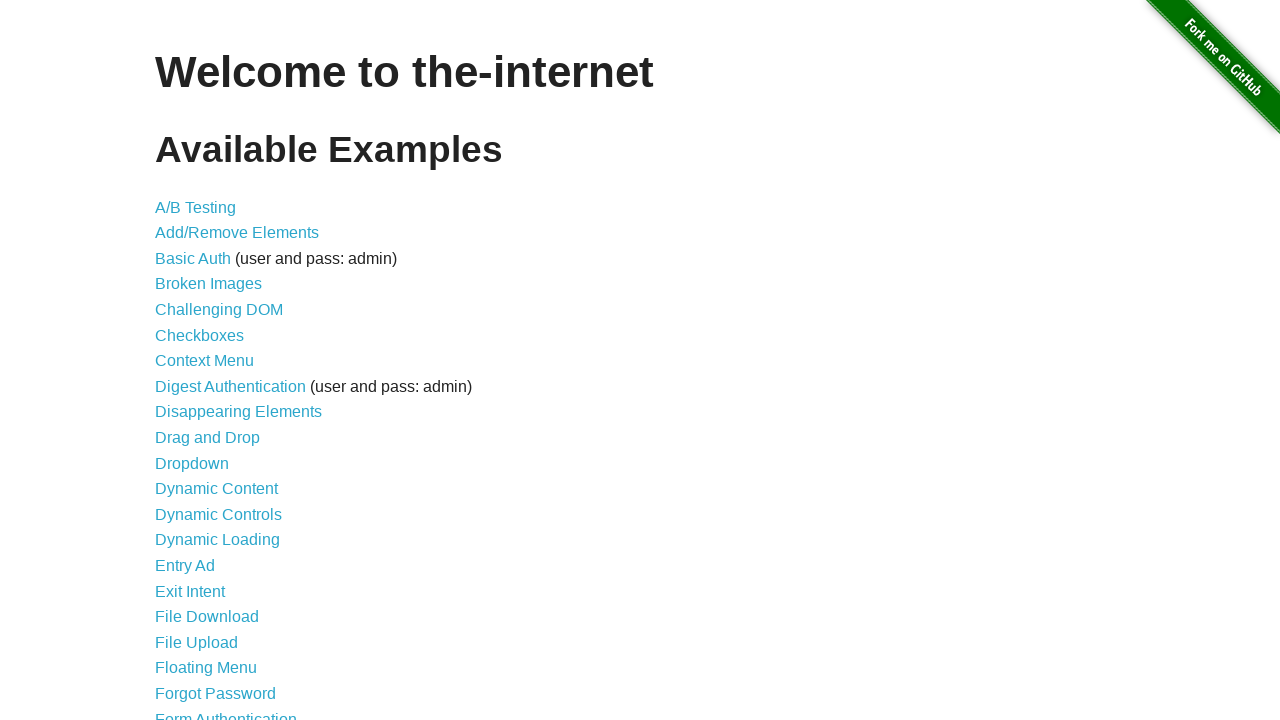

Scrolled WYSIWYG Editor element into view
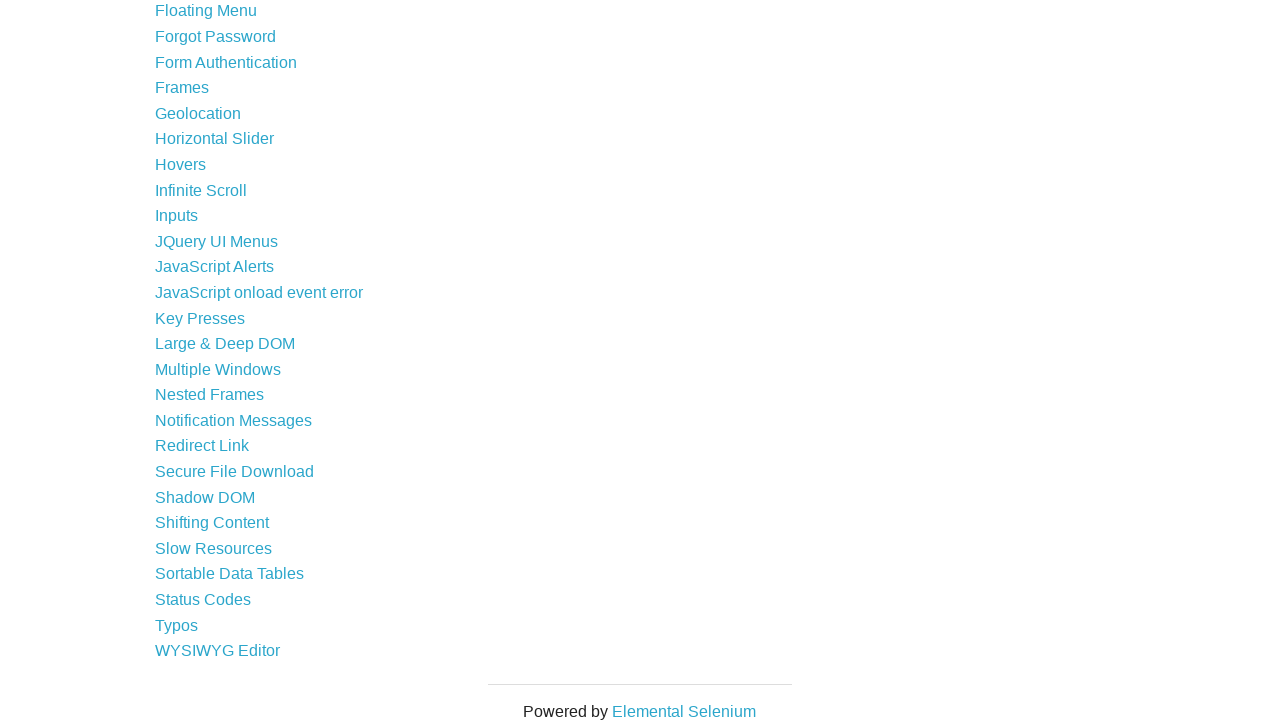

Applied green color style to WYSIWYG Editor element
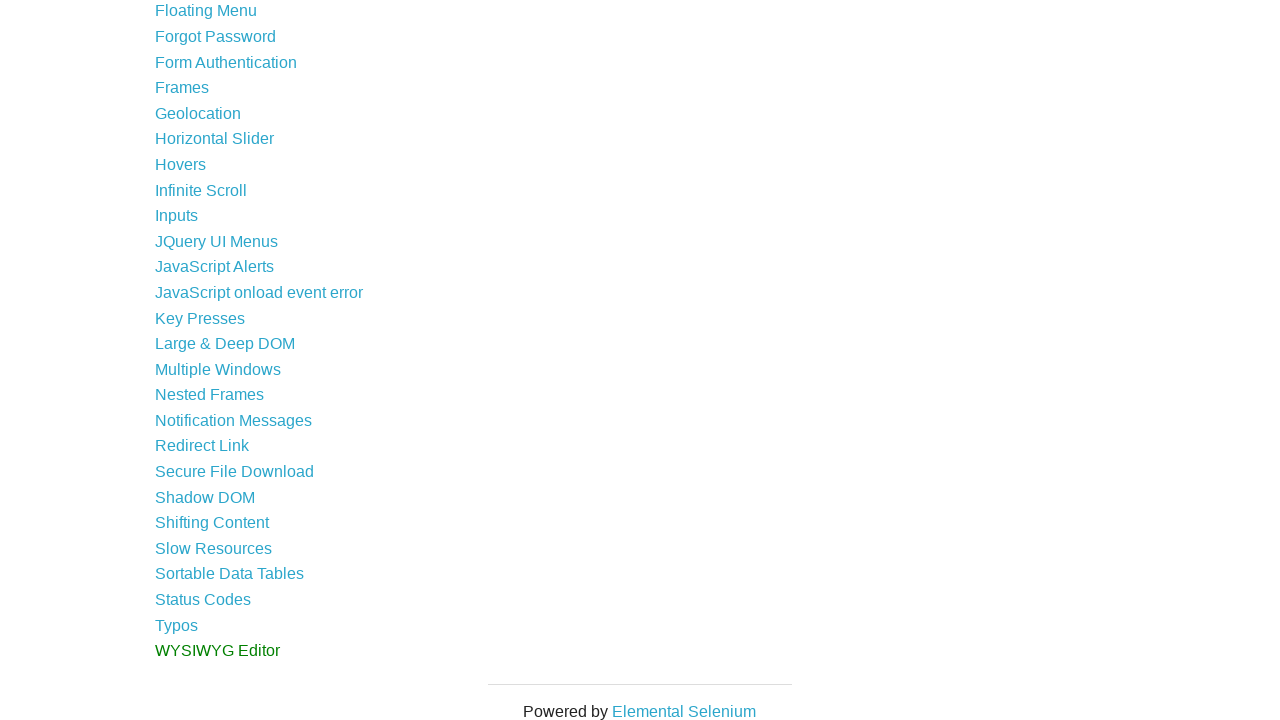

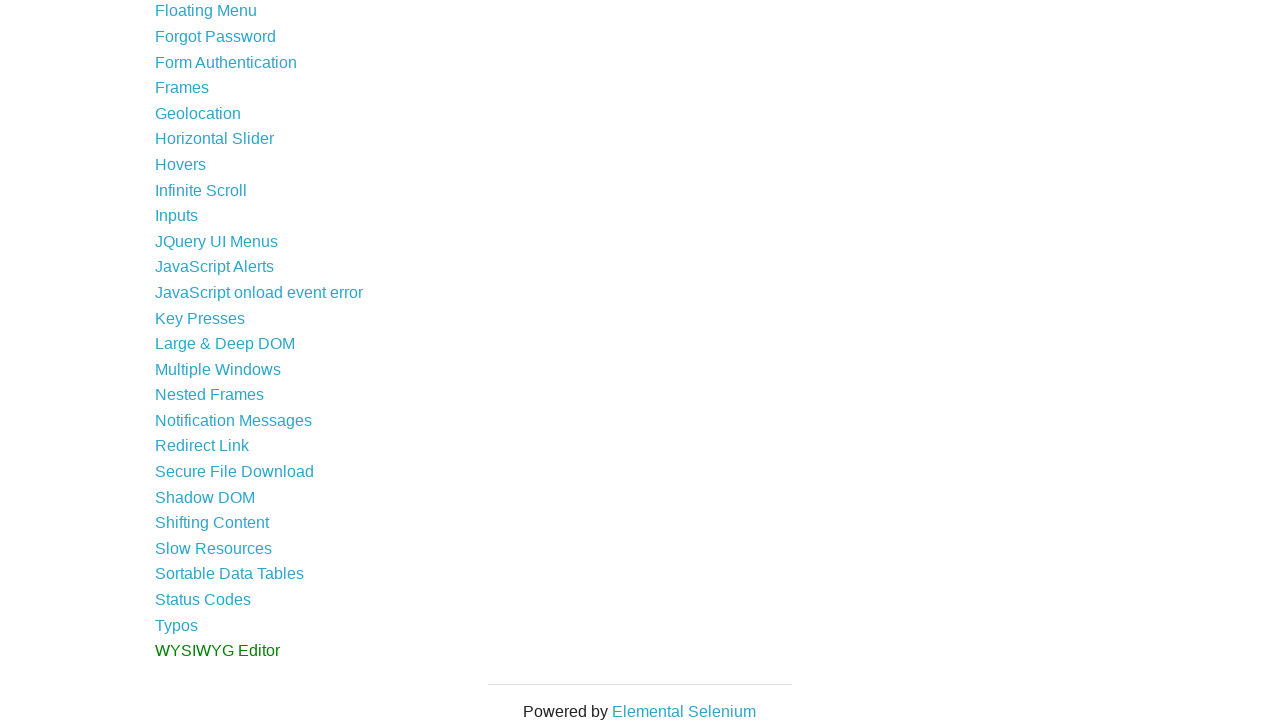